Tests handling of a JavaScript alert by clicking a button to trigger the alert and accepting it

Starting URL: https://the-internet.herokuapp.com/javascript_alerts

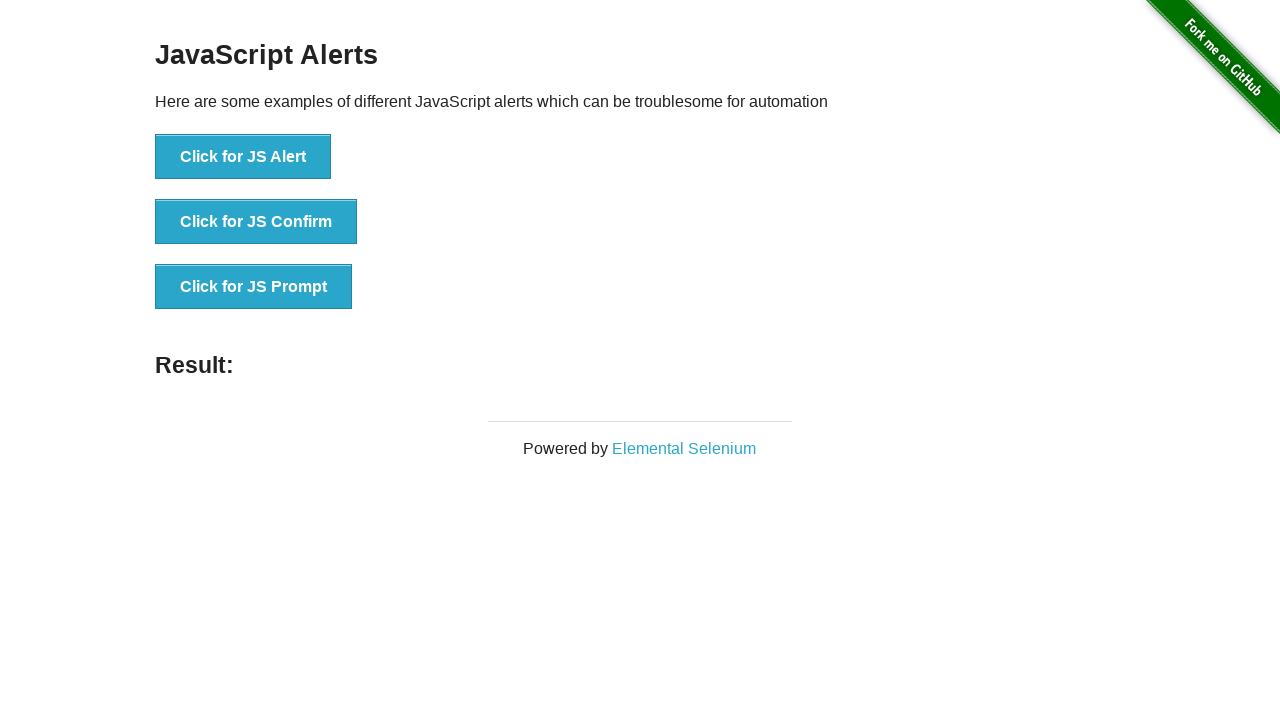

Clicked button to trigger JavaScript alert at (243, 157) on text='Click for JS Alert'
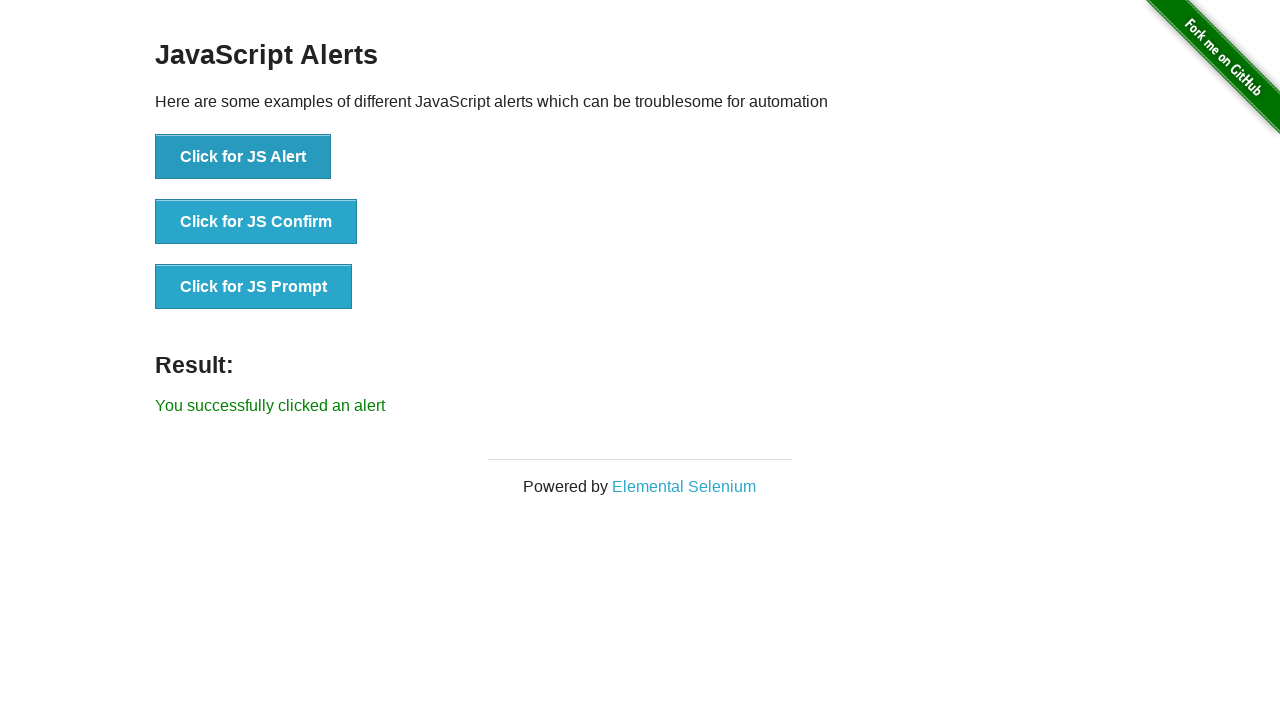

Set up dialog handler to accept alerts
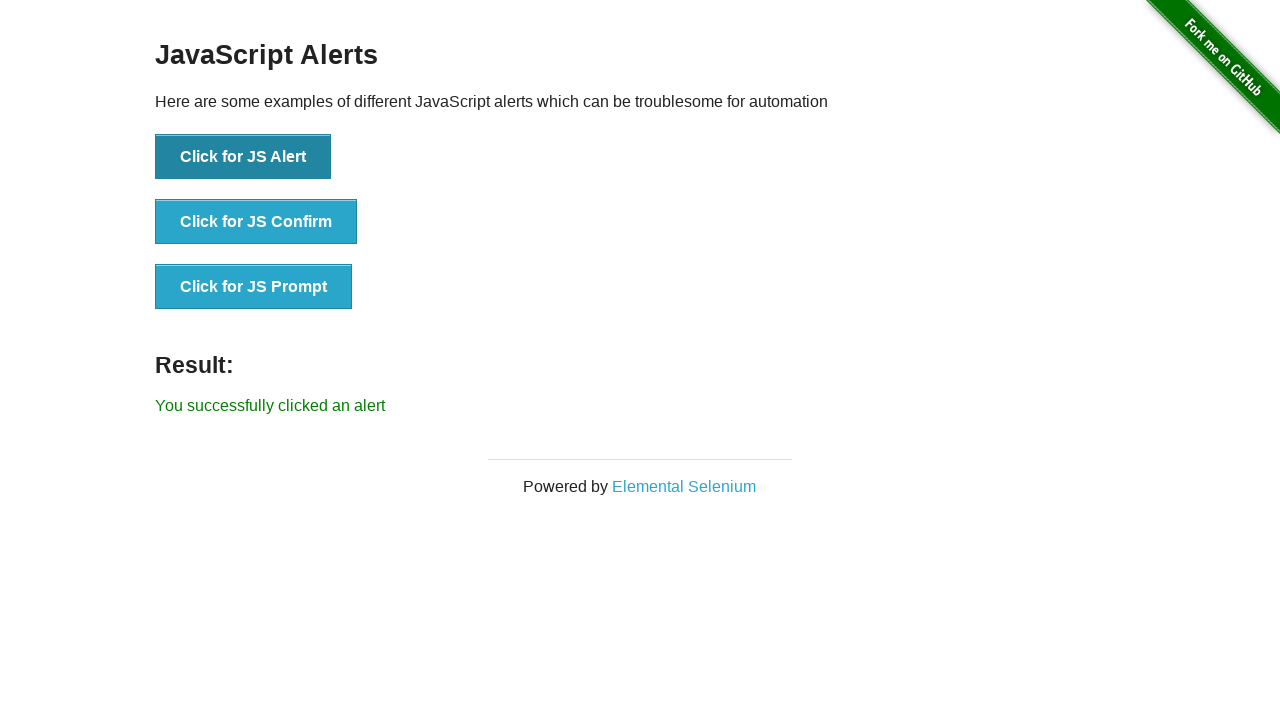

Verified success message appeared after accepting alert
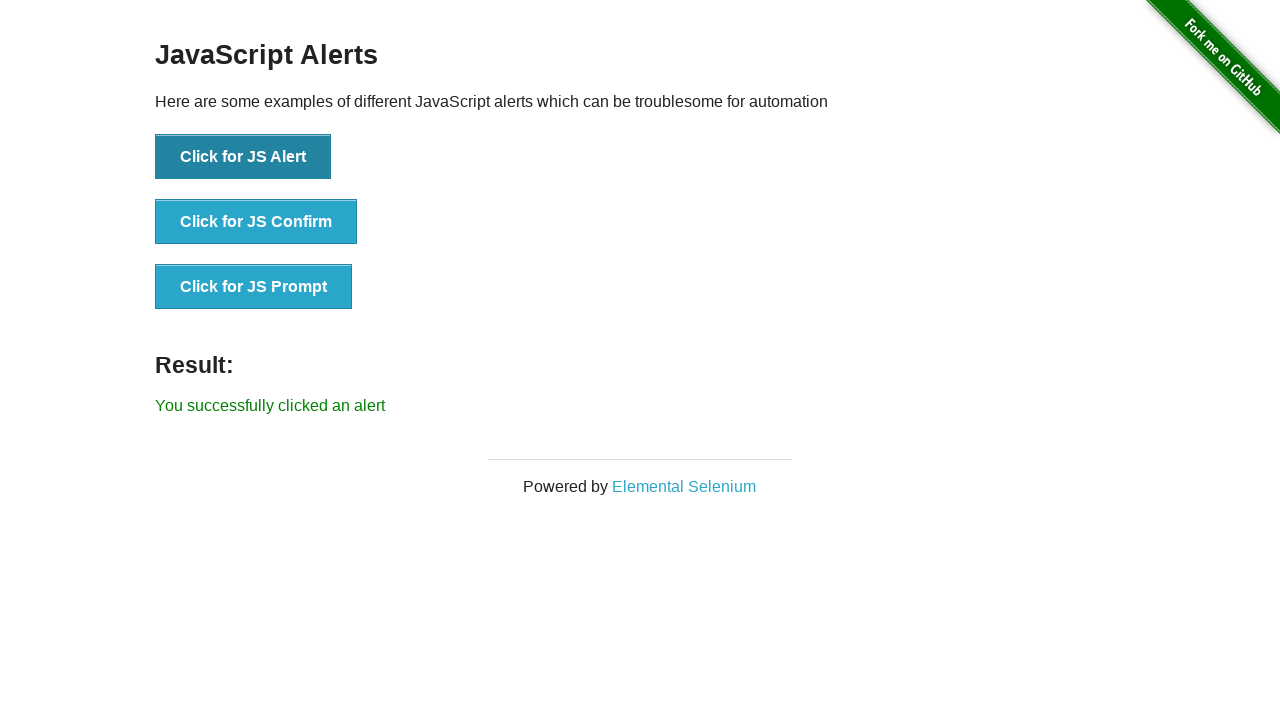

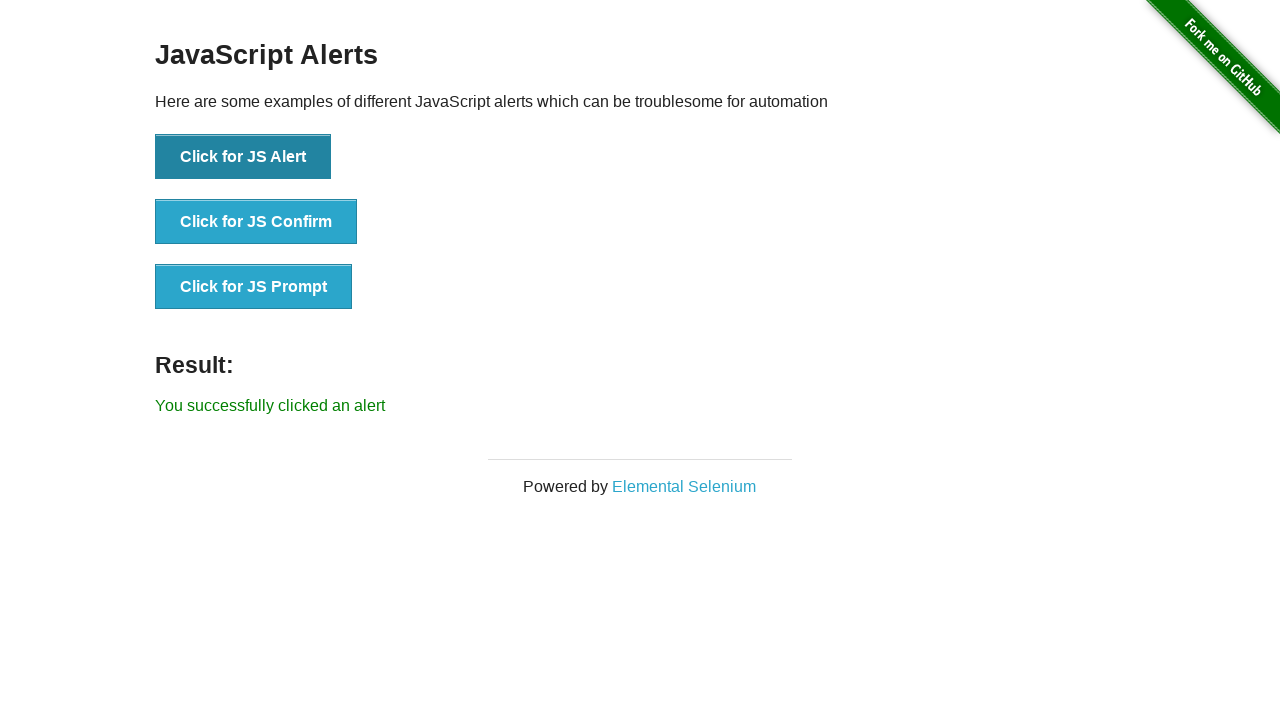